Tests dropdown selection functionality on a registration form by selecting skills using different selection methods

Starting URL: https://demo.automationtesting.in/Register.html

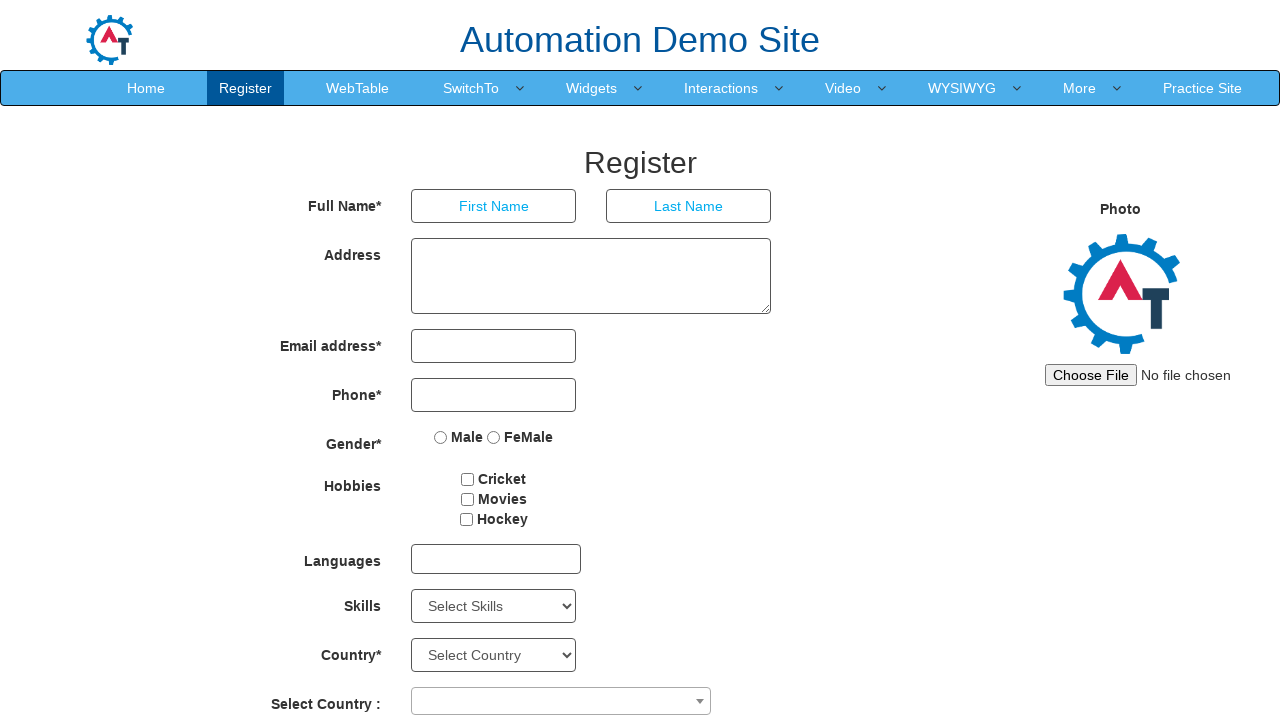

Selected 'Android' from Skills dropdown by value on #Skills
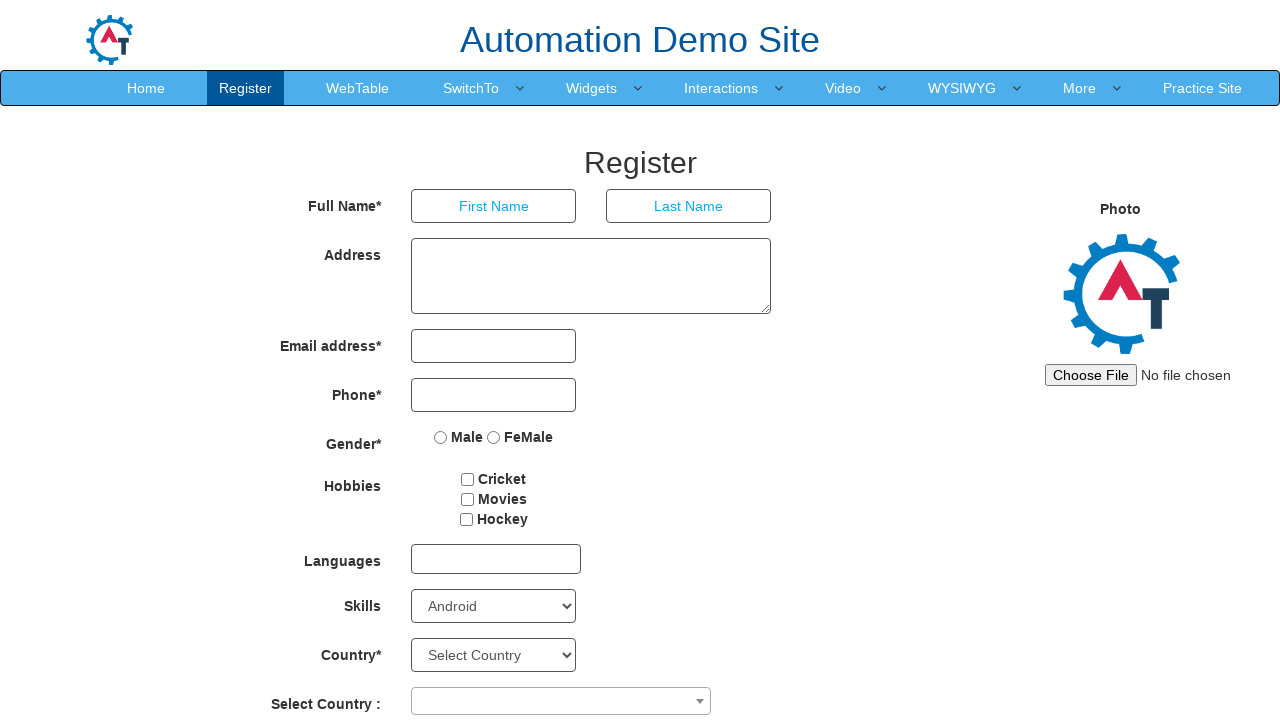

Selected 'Adobe Photoshop' from Skills dropdown by label on #Skills
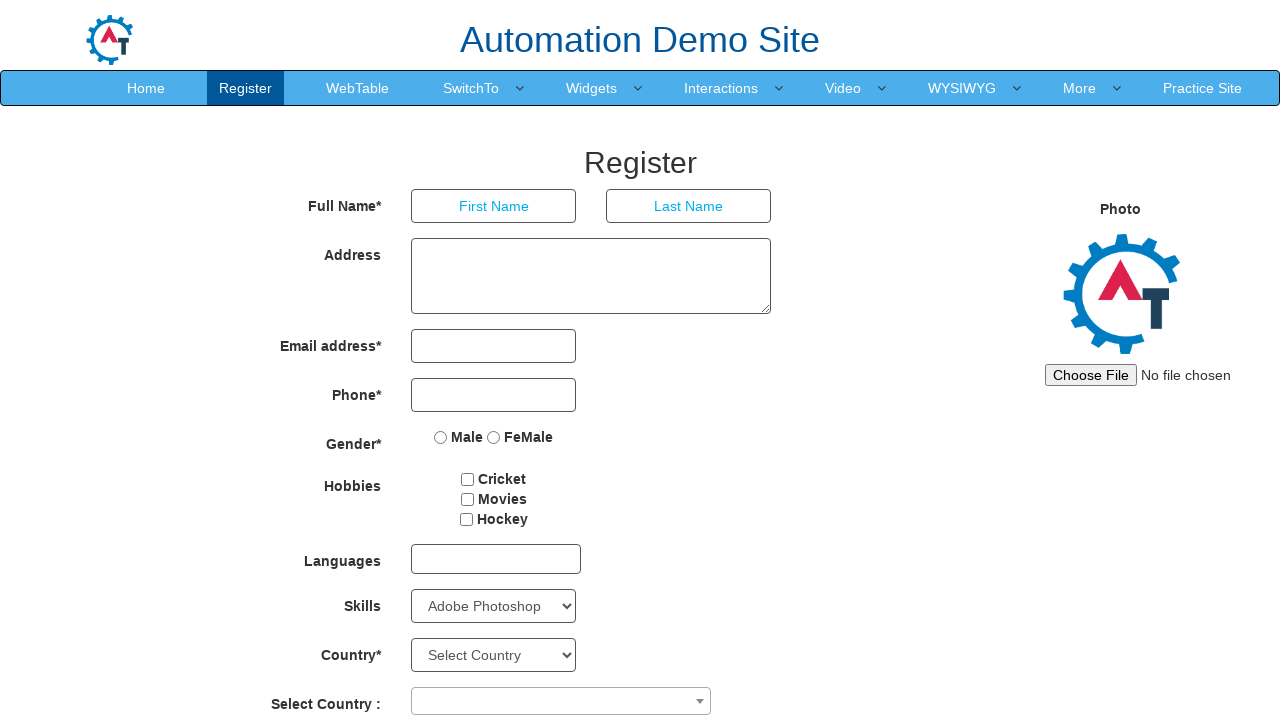

Retrieved all options from Skills dropdown
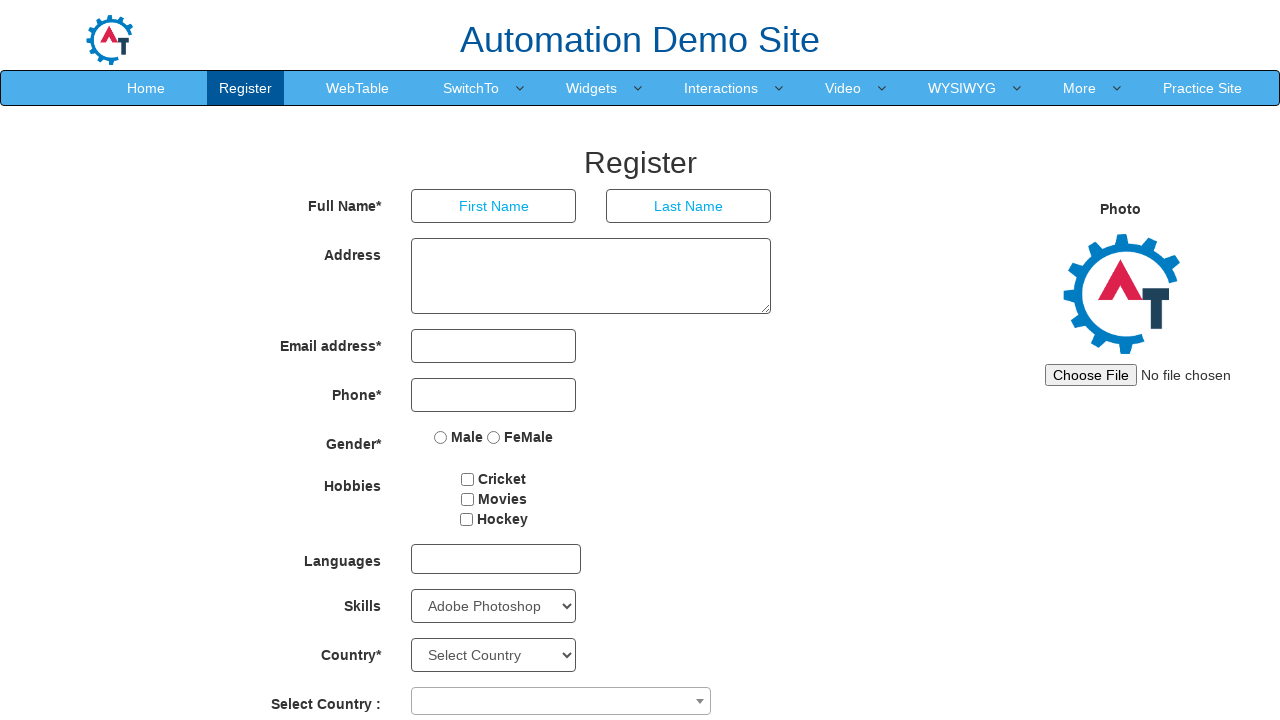

Selected 6th option 'Art Design' from Skills dropdown by index on #Skills
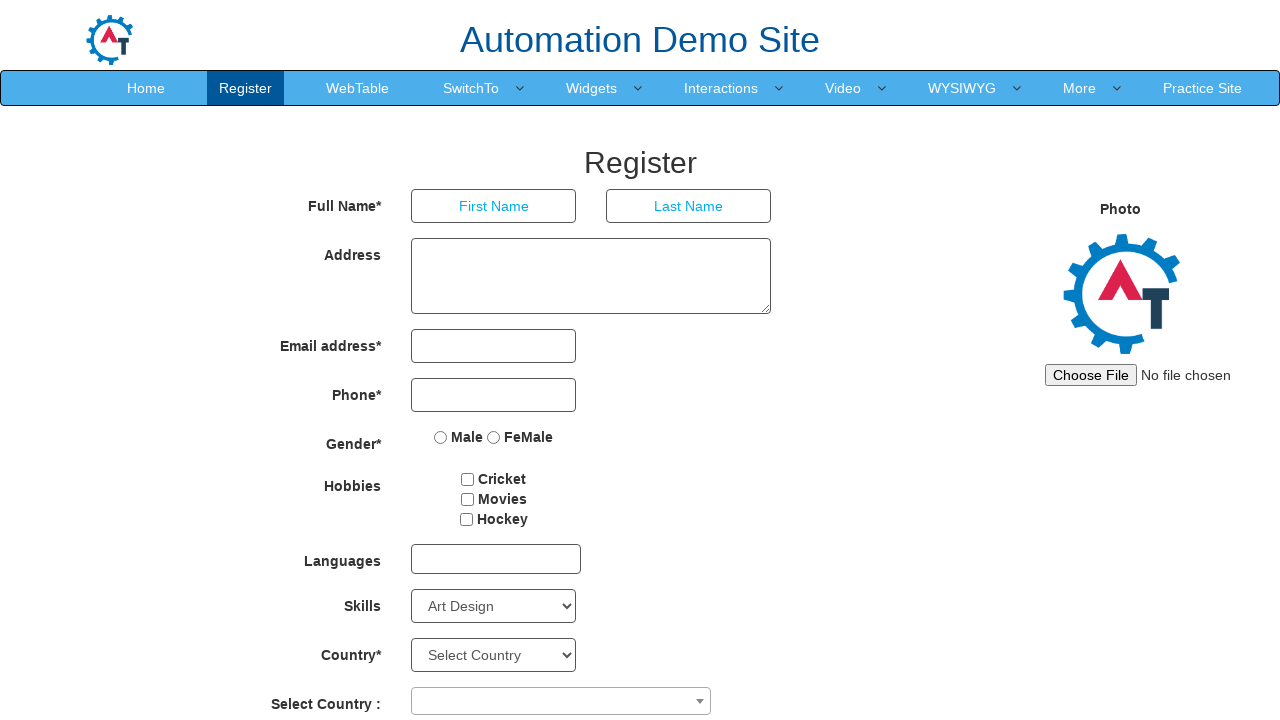

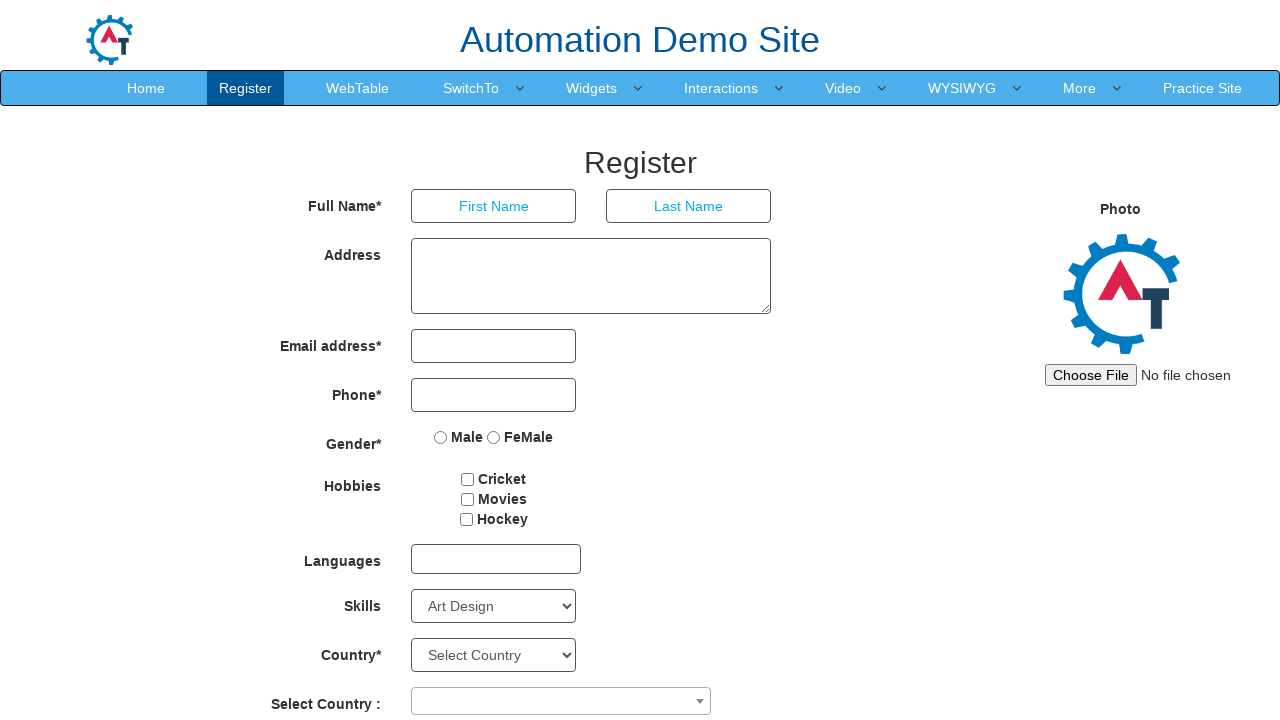